Tests window/tab handling by clicking links that open new tabs, then iterating through all open windows and closing all tabs except the original home page.

Starting URL: https://www.toolsqa.com/selenium-webdriver/window-handle-in-selenium/

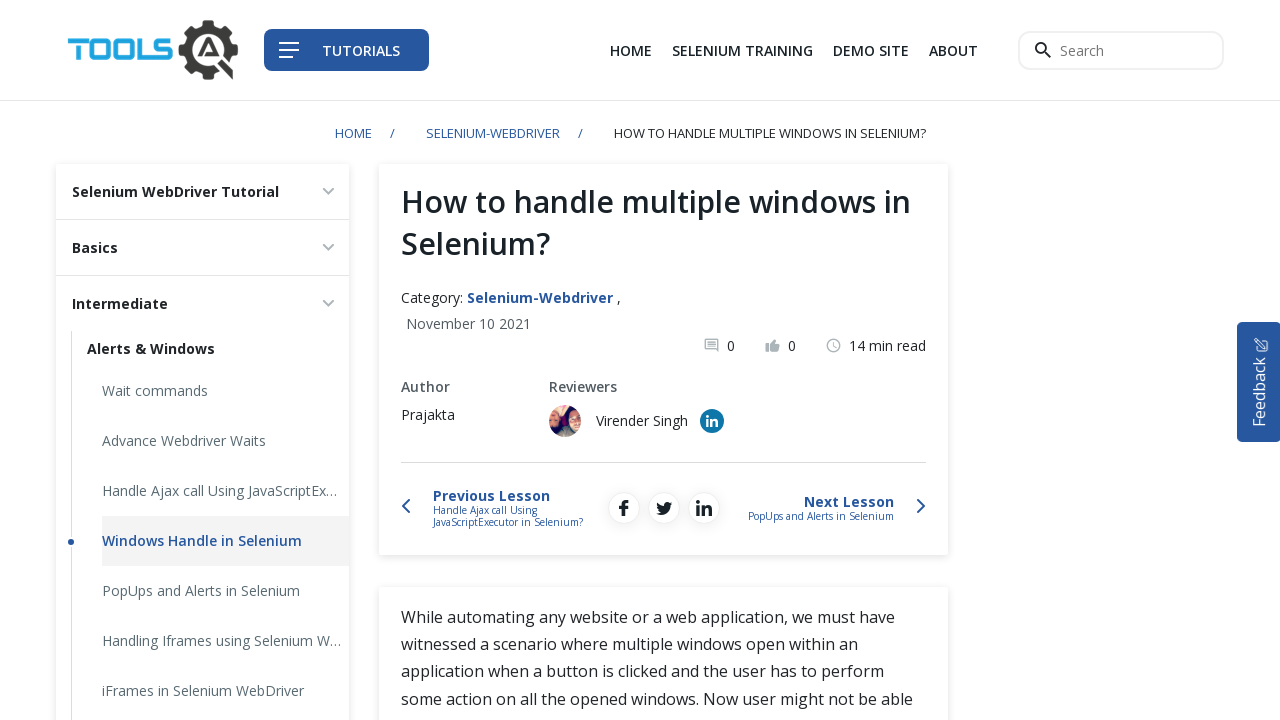

Stored reference to main page
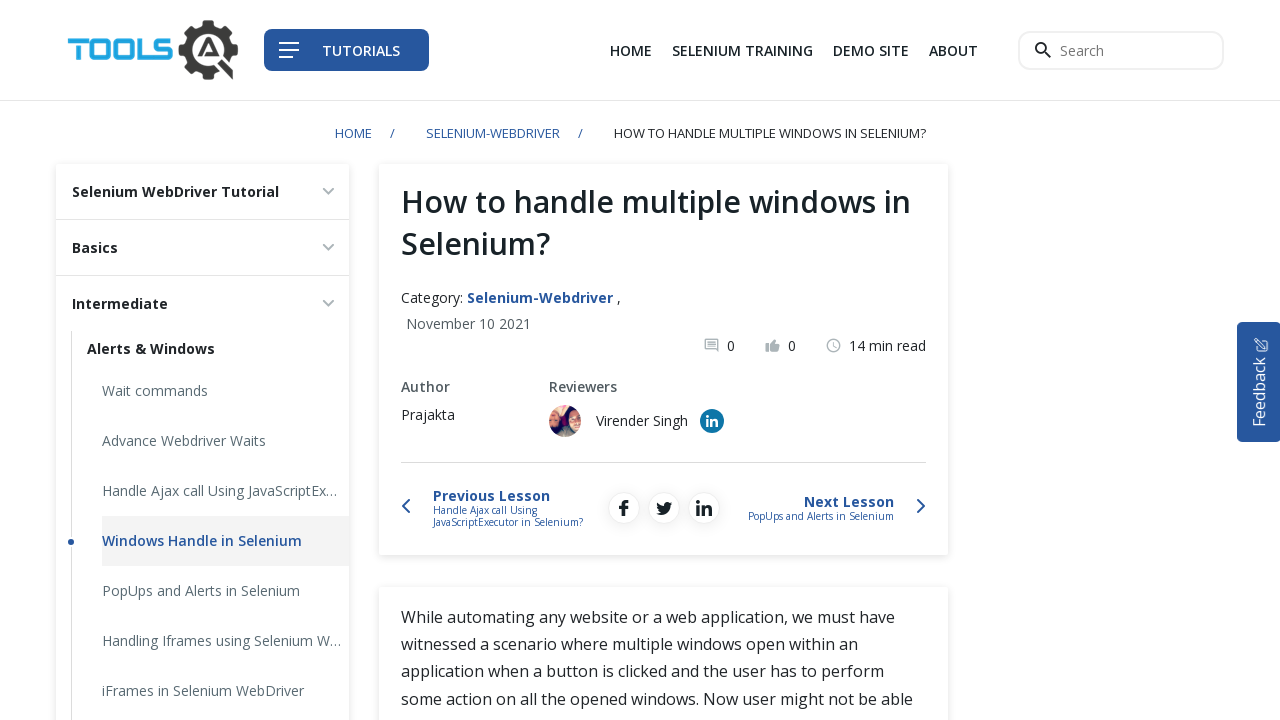

Found all links with target='_blank' attribute
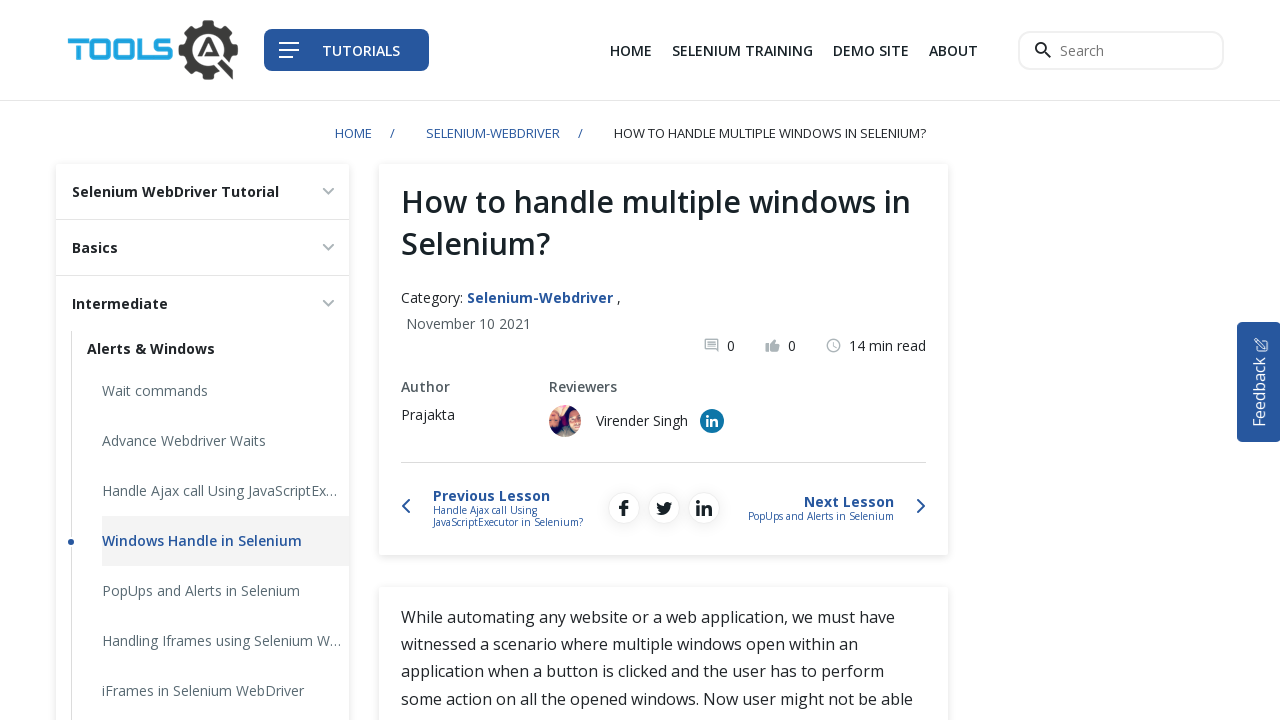

Clicked first link to open new tab at (871, 50) on xpath=//a[@target='_blank'] >> nth=0
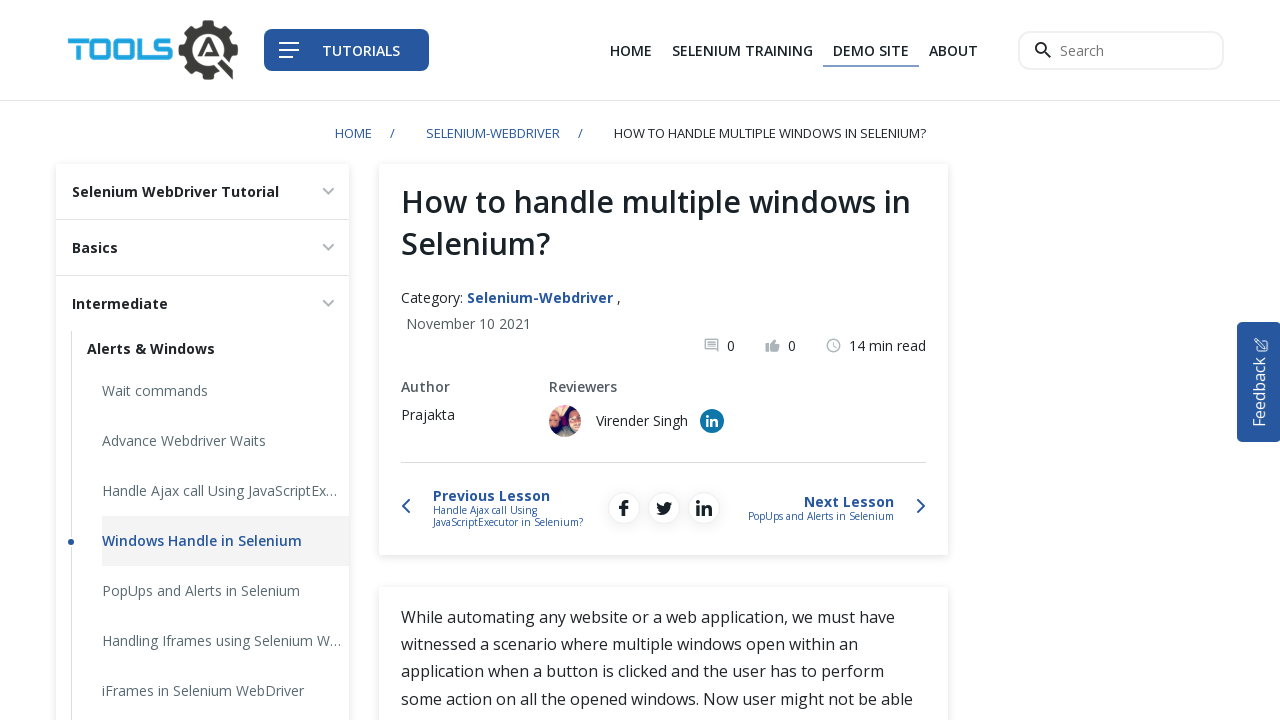

Clicked second link to open new tab at (712, 421) on xpath=//a[@target='_blank'] >> nth=1
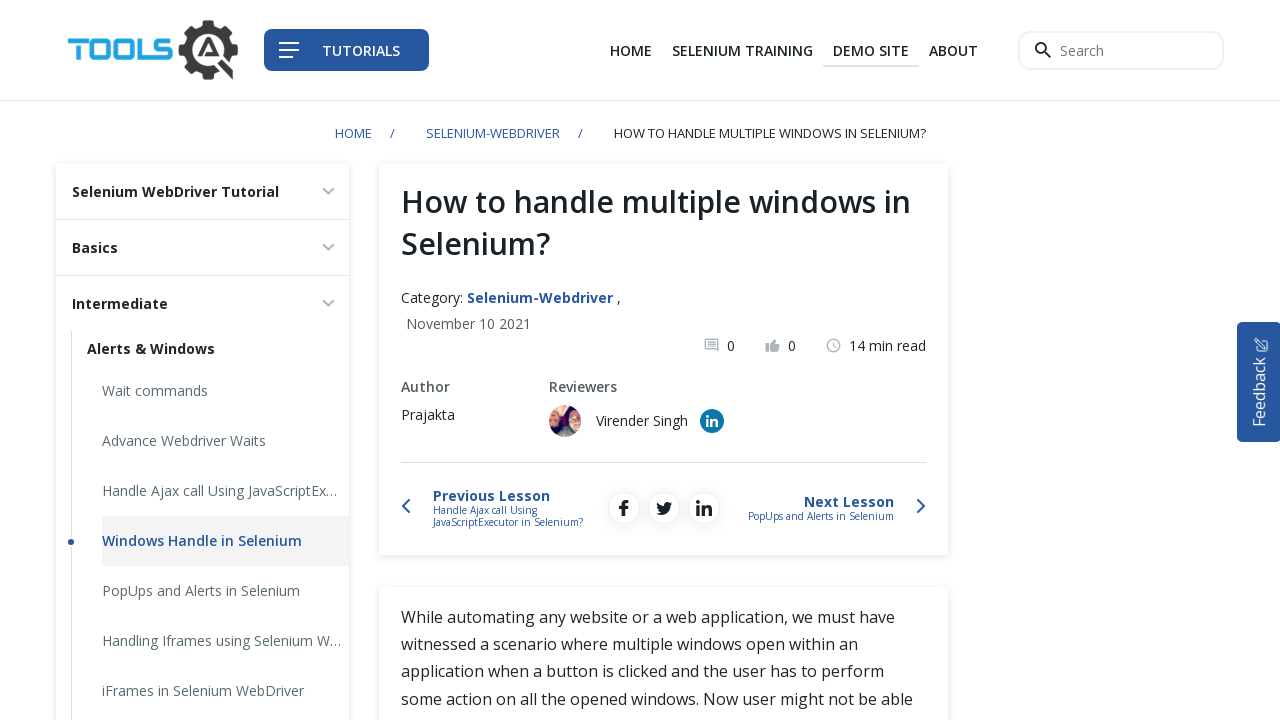

Waited 1000ms for new tabs to fully load
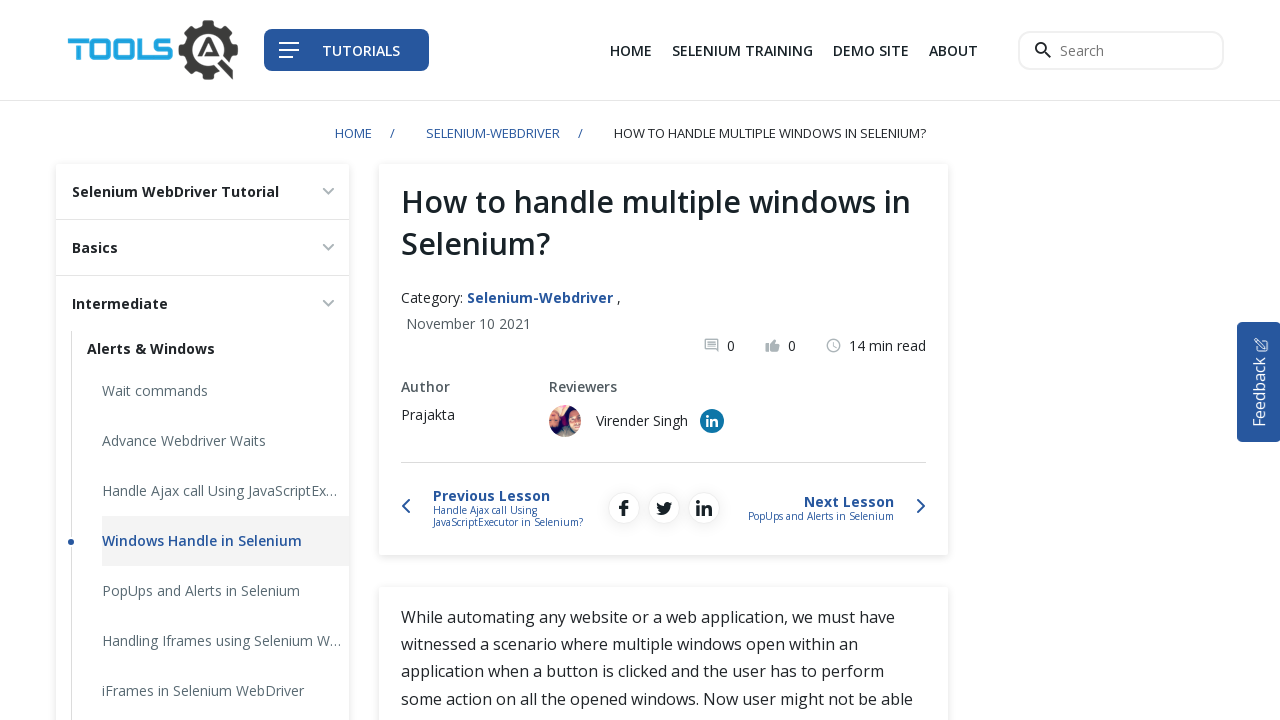

Retrieved all open pages (total: 3)
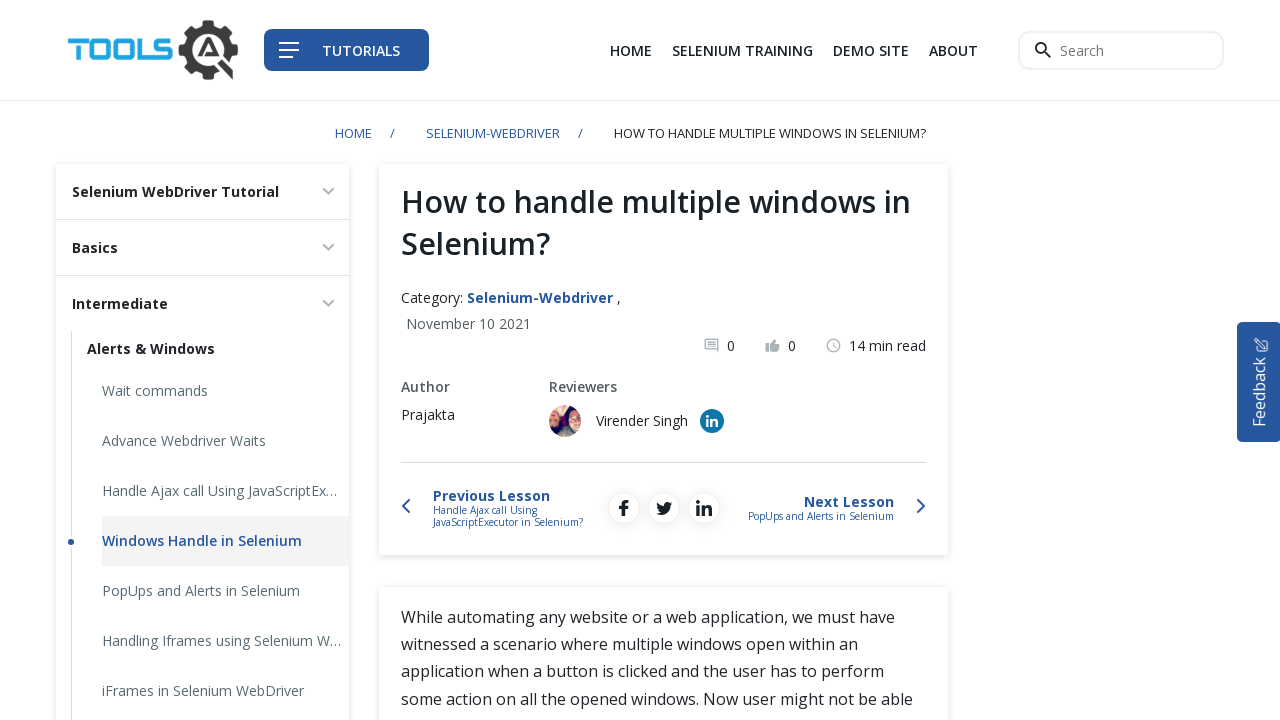

Closed non-main page/tab
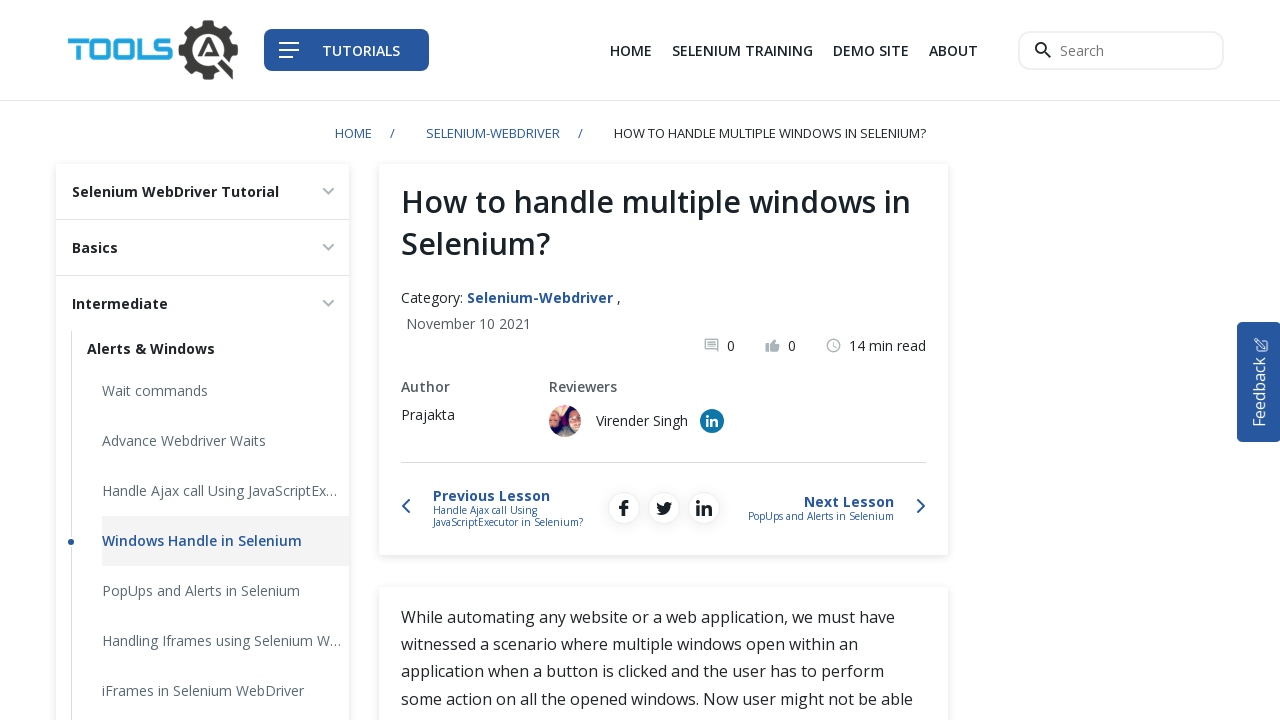

Closed non-main page/tab
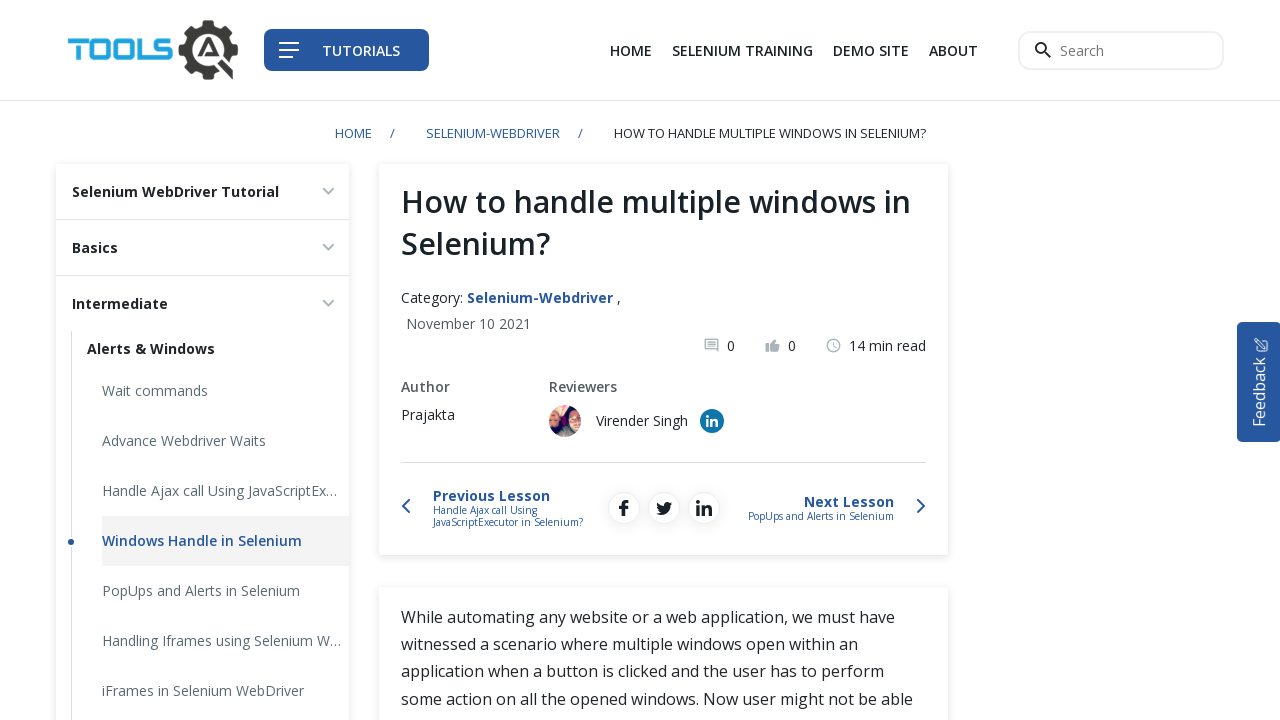

Brought main page to front
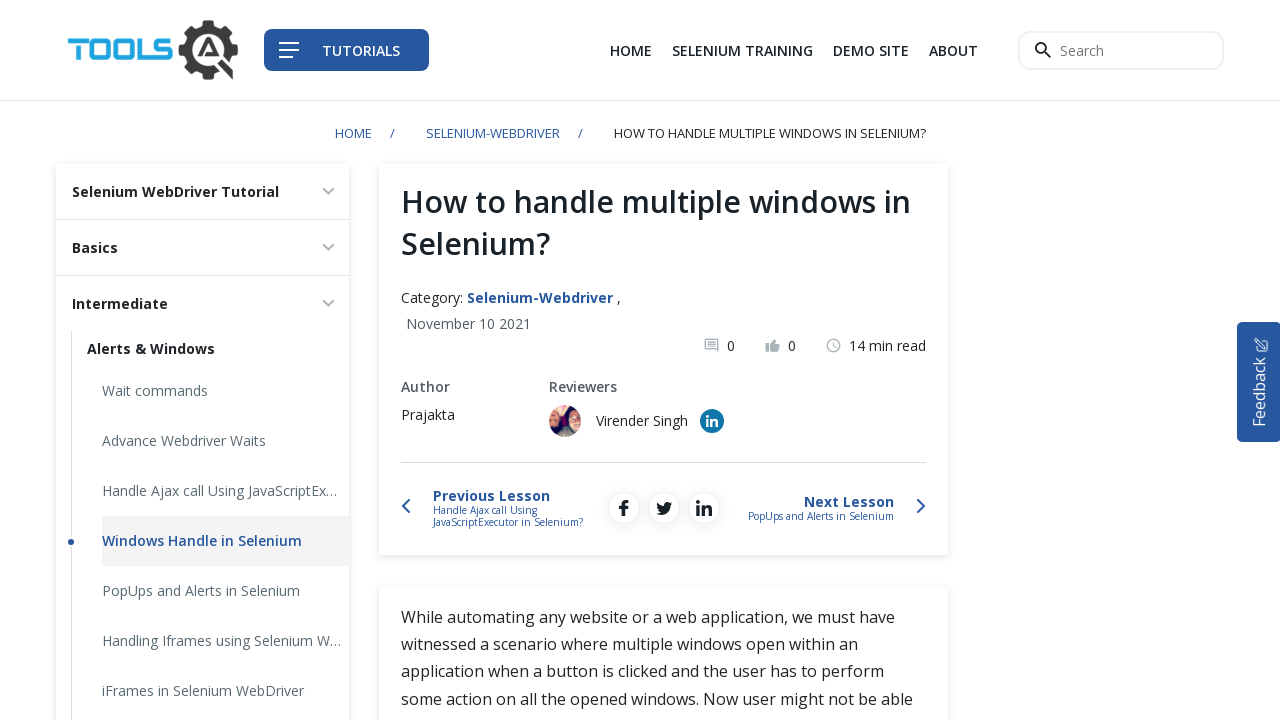

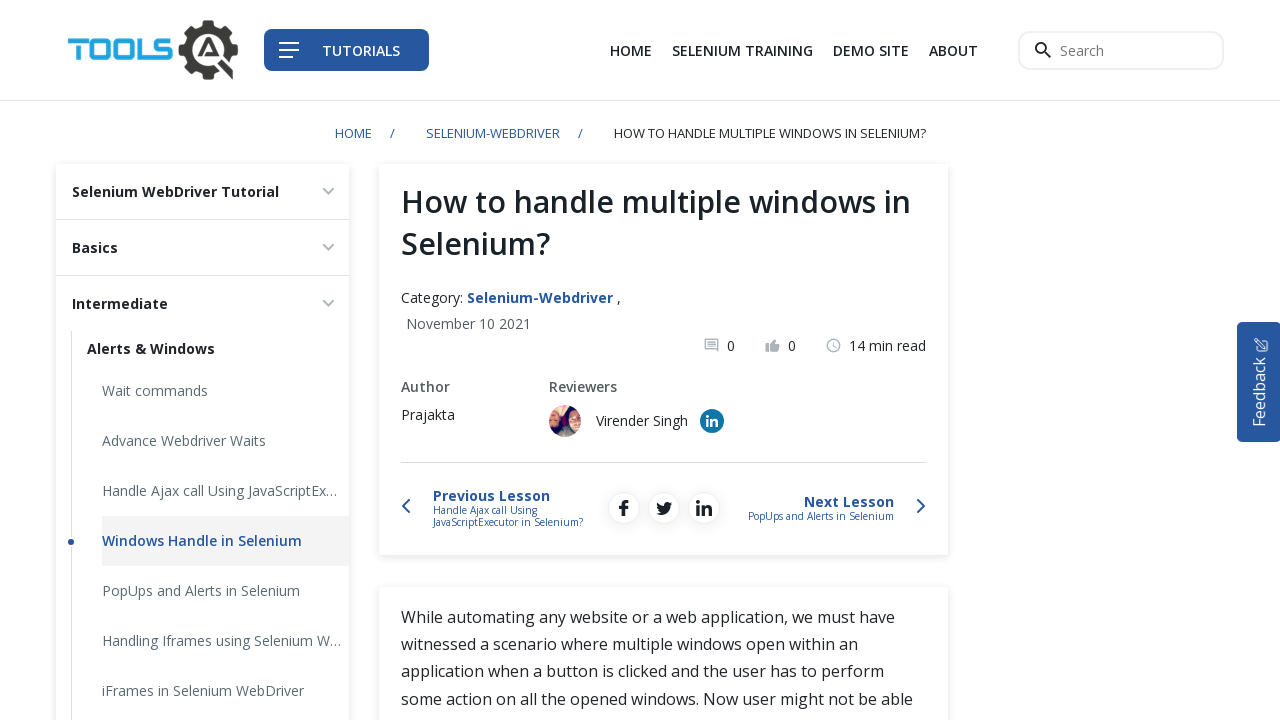